Tests alert handling functionality by triggering a simple alert, reading its text, accepting it, and verifying the result message

Starting URL: https://training-support.net/webelements/alerts

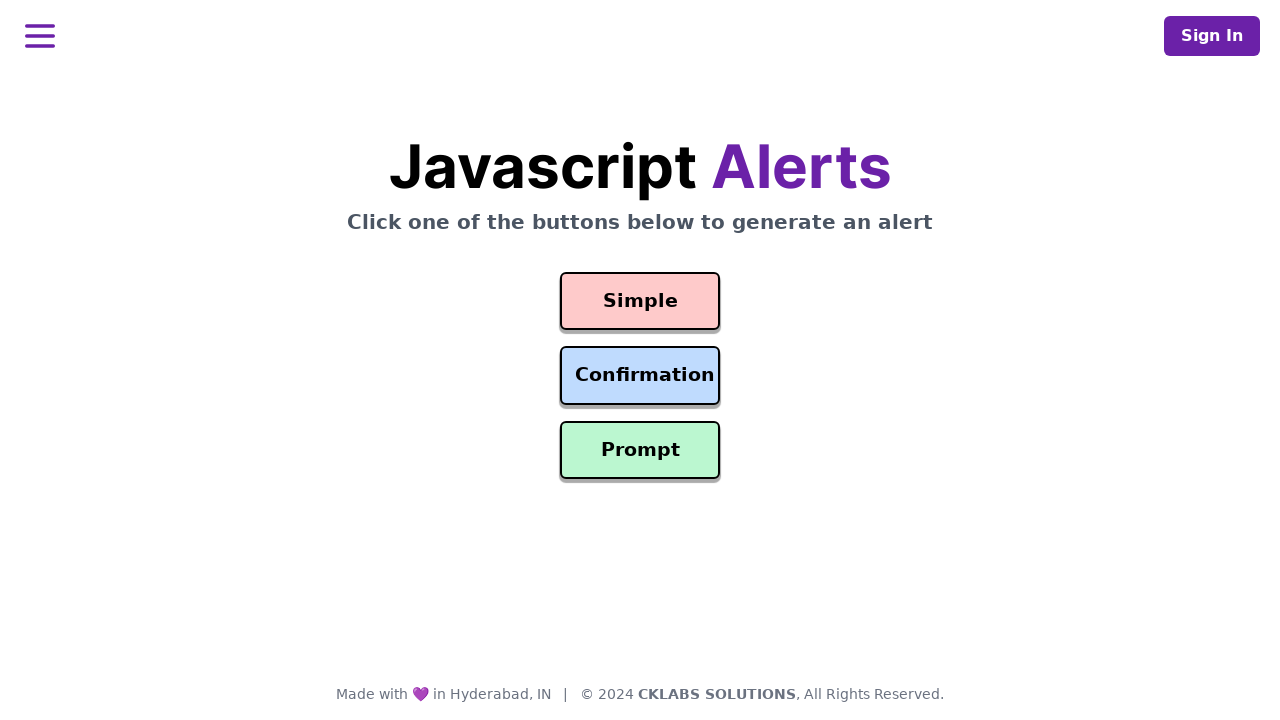

Clicked button to trigger simple alert at (640, 301) on #simple
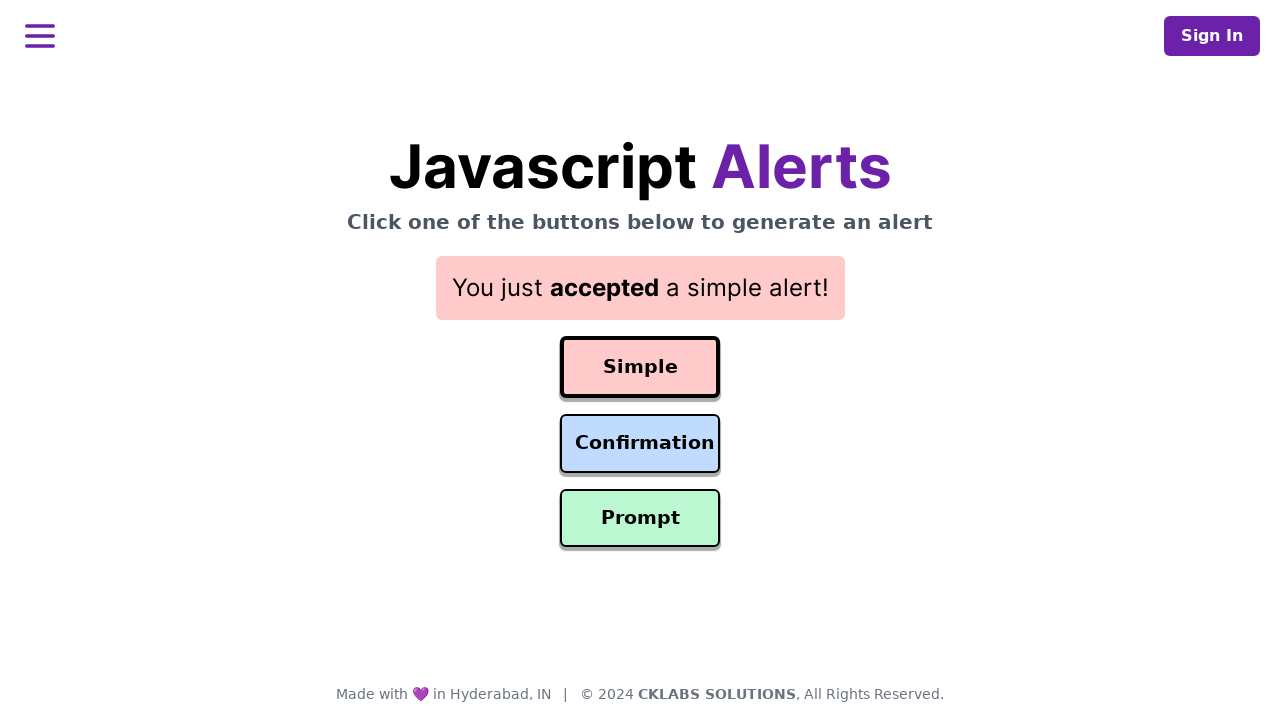

Set up dialog handler to auto-accept alerts
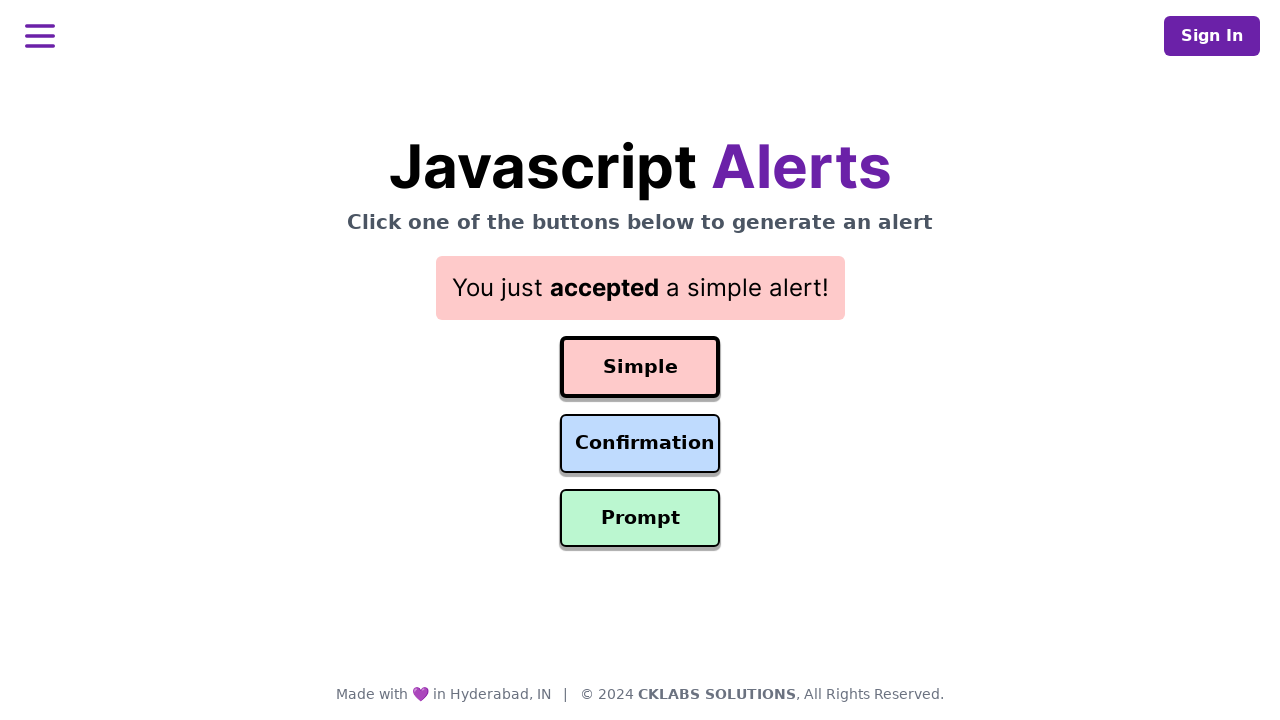

Clicked button again to trigger alert which auto-accepts at (640, 367) on #simple
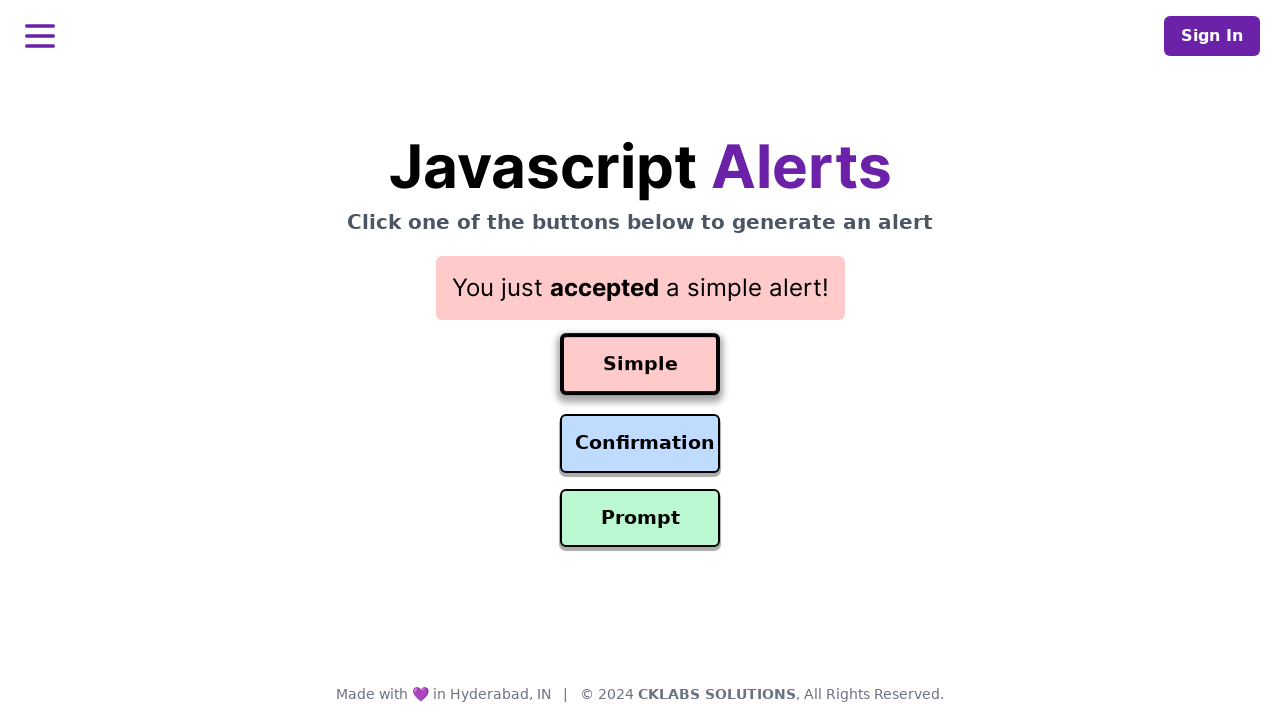

Verified result message is displayed after alert acceptance
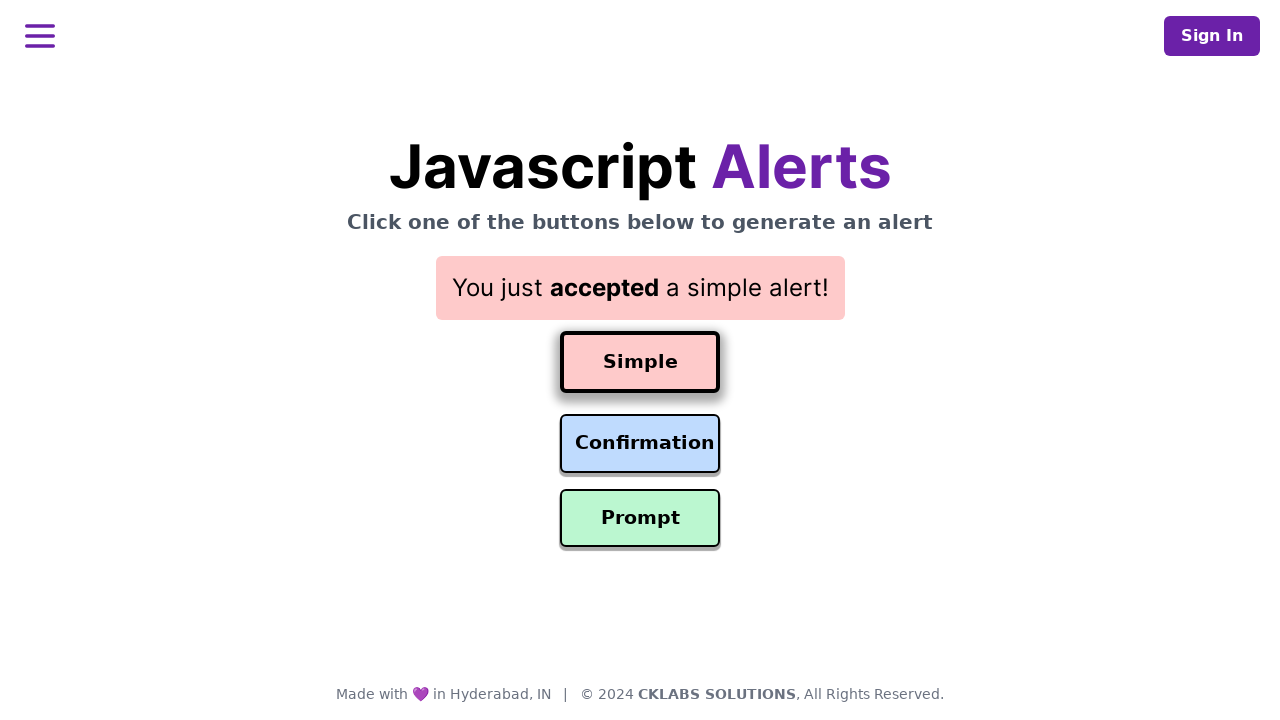

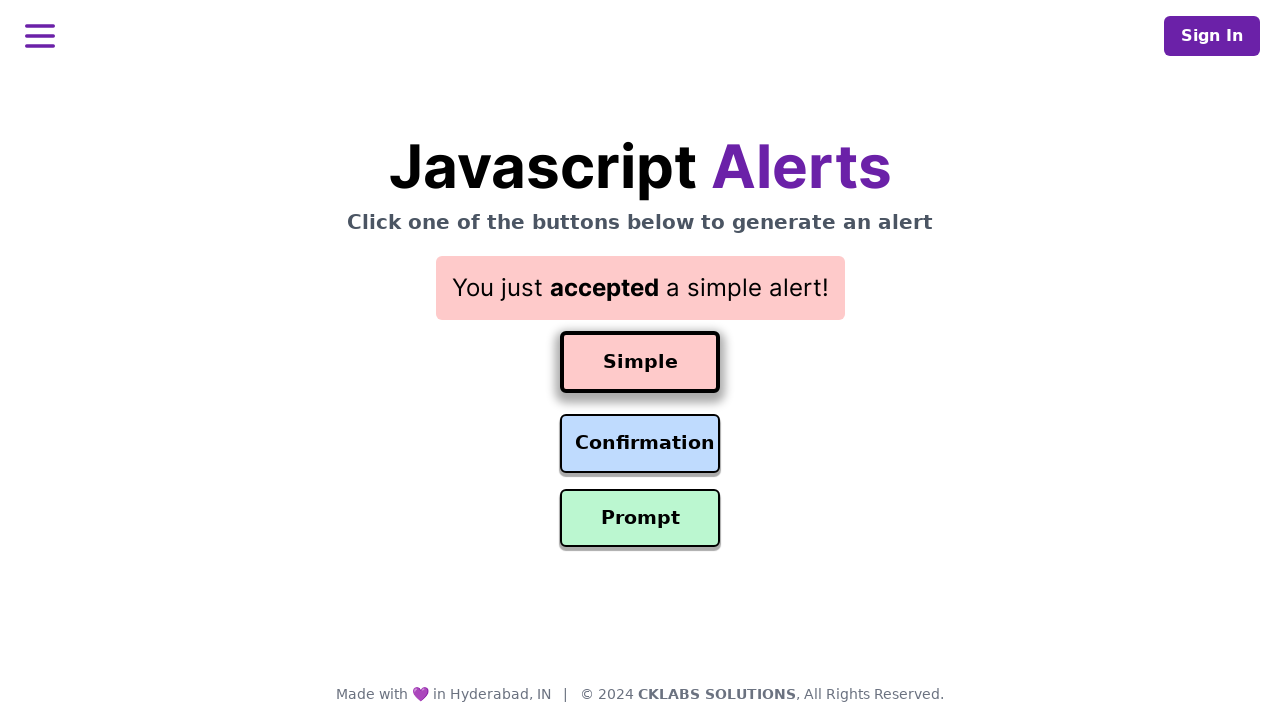